Navigates to a GitHub user profile page and waits for content to load

Starting URL: https://github.com/1UC1F3R616

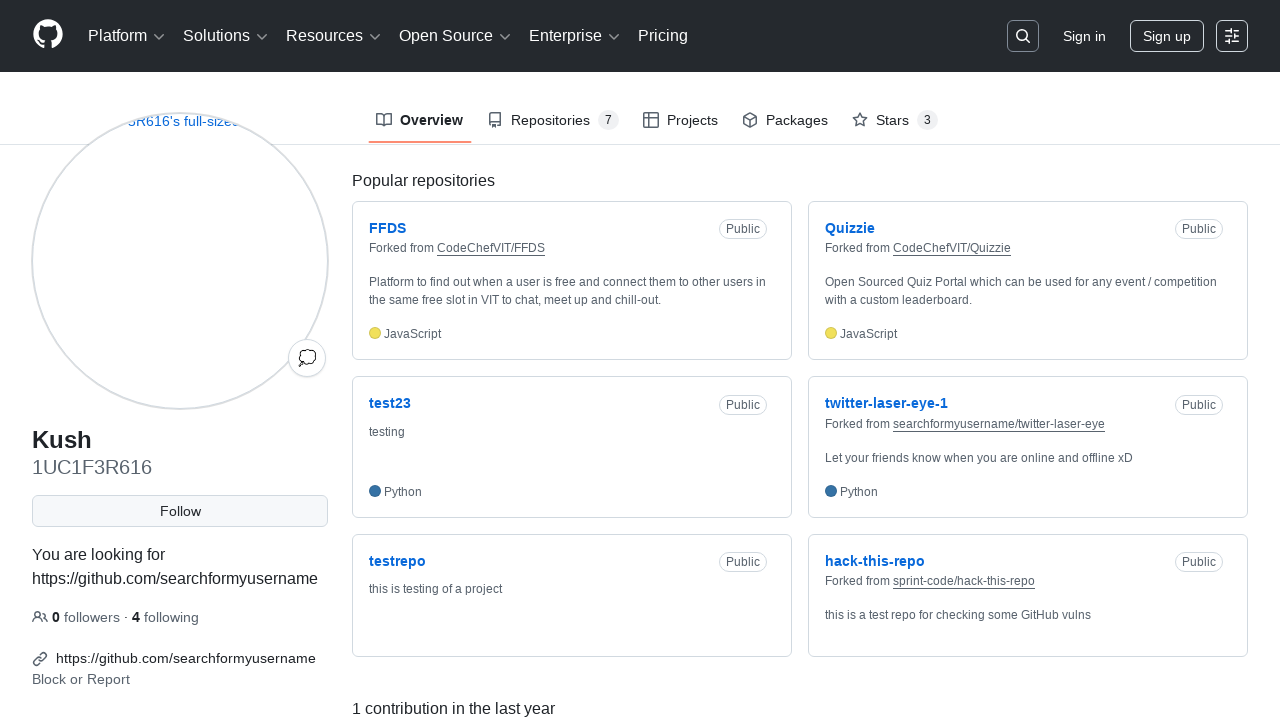

Navigated to GitHub user profile at https://github.com/1UC1F3R616
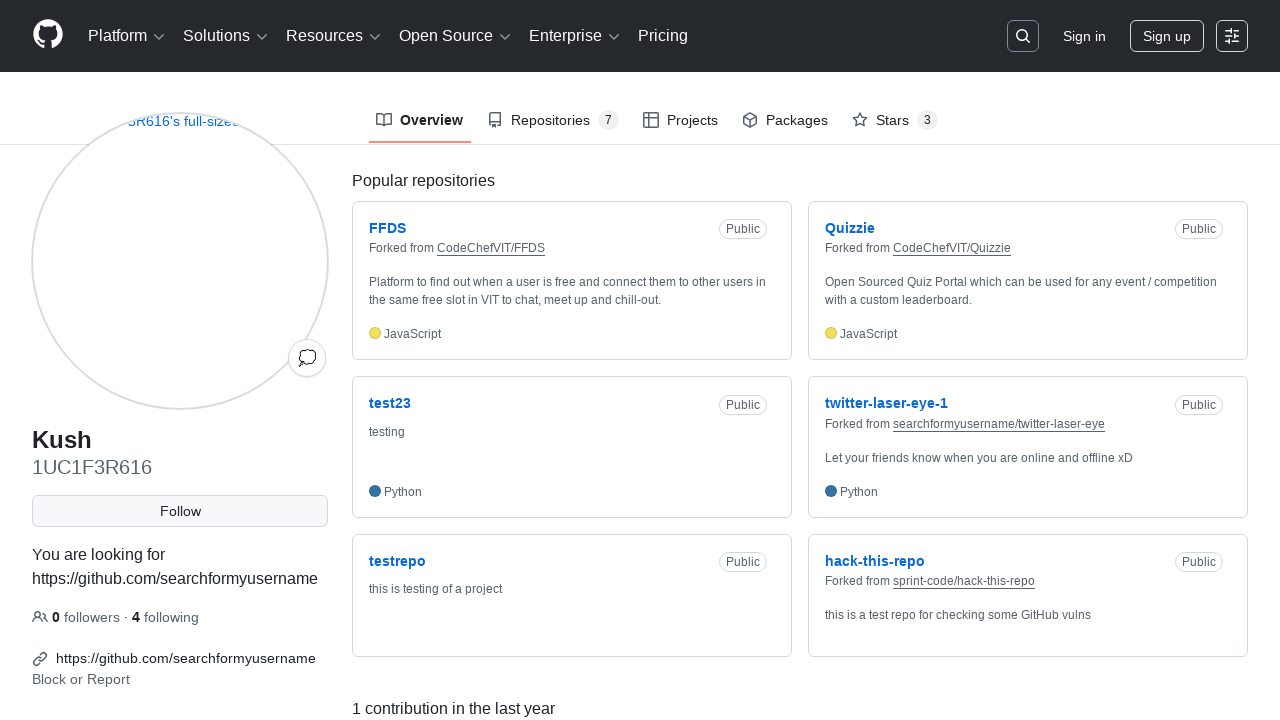

Profile page content loaded - Person schema element detected
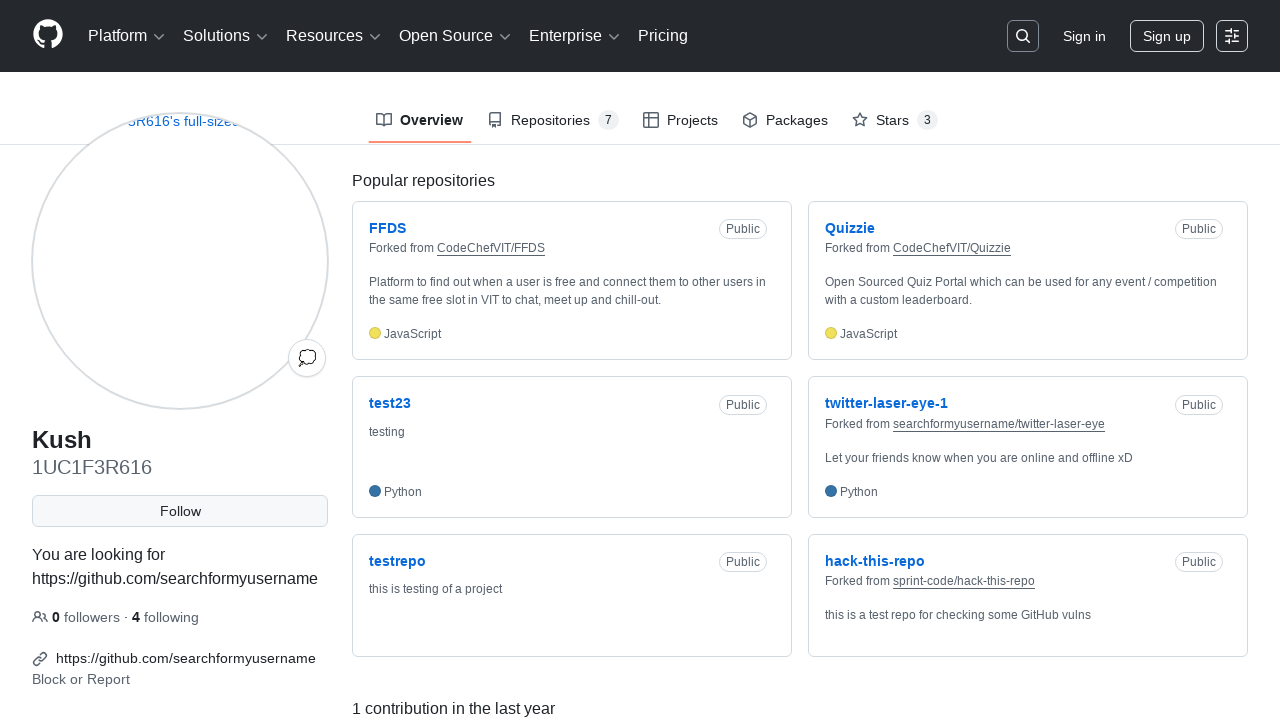

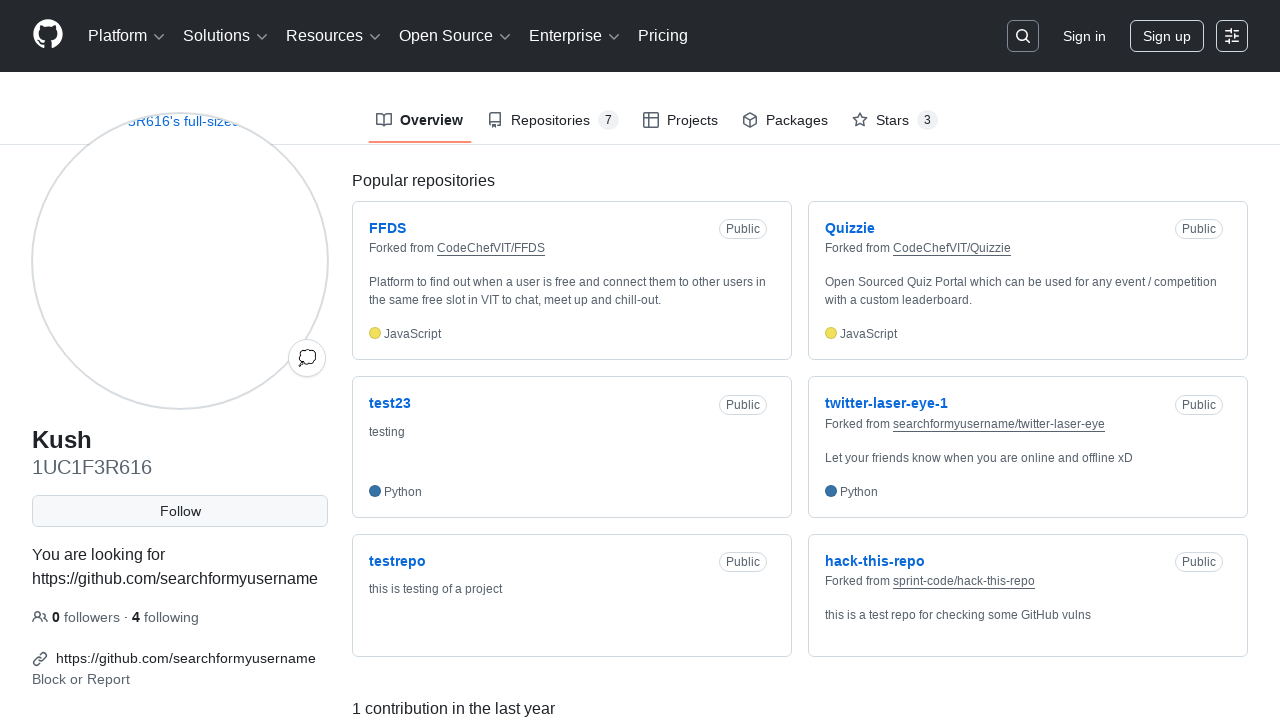